Tests multiple browser window handling by opening additional tabs to Apple and Angular Material websites, then switching between the windows

Starting URL: https://www.samsung.com/us/tablets/#offers

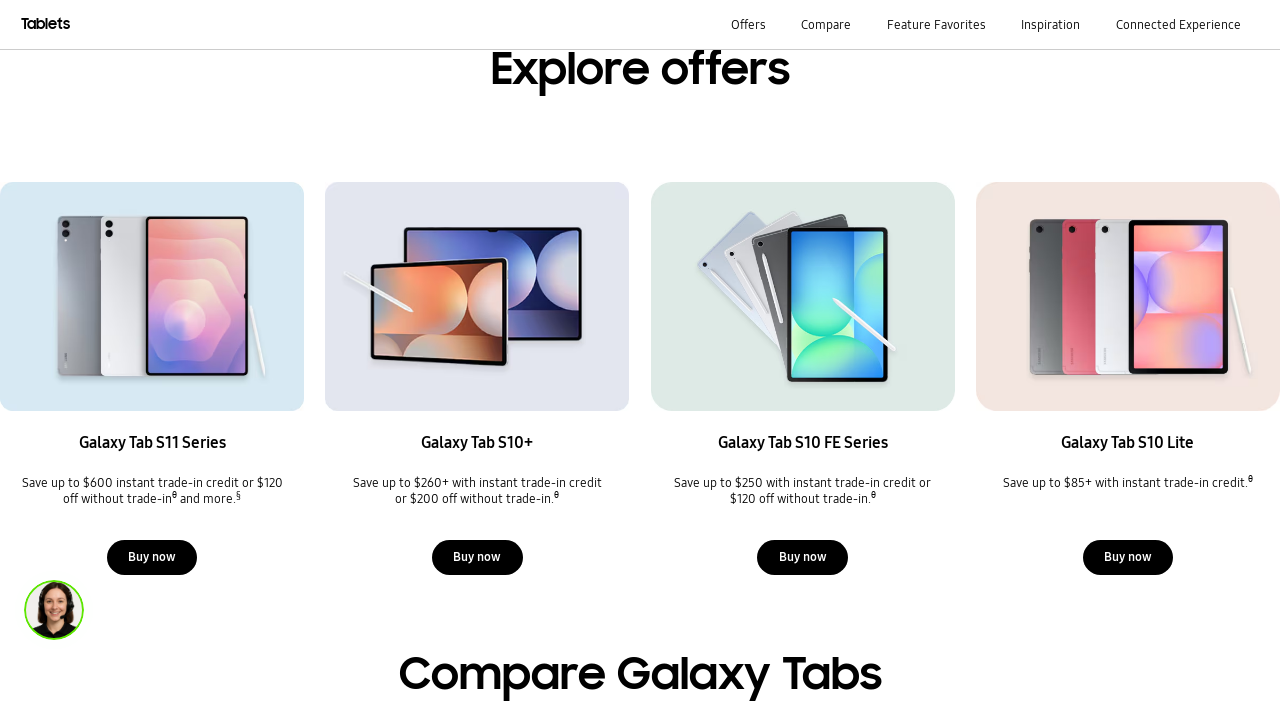

Opened new tab for Apple website
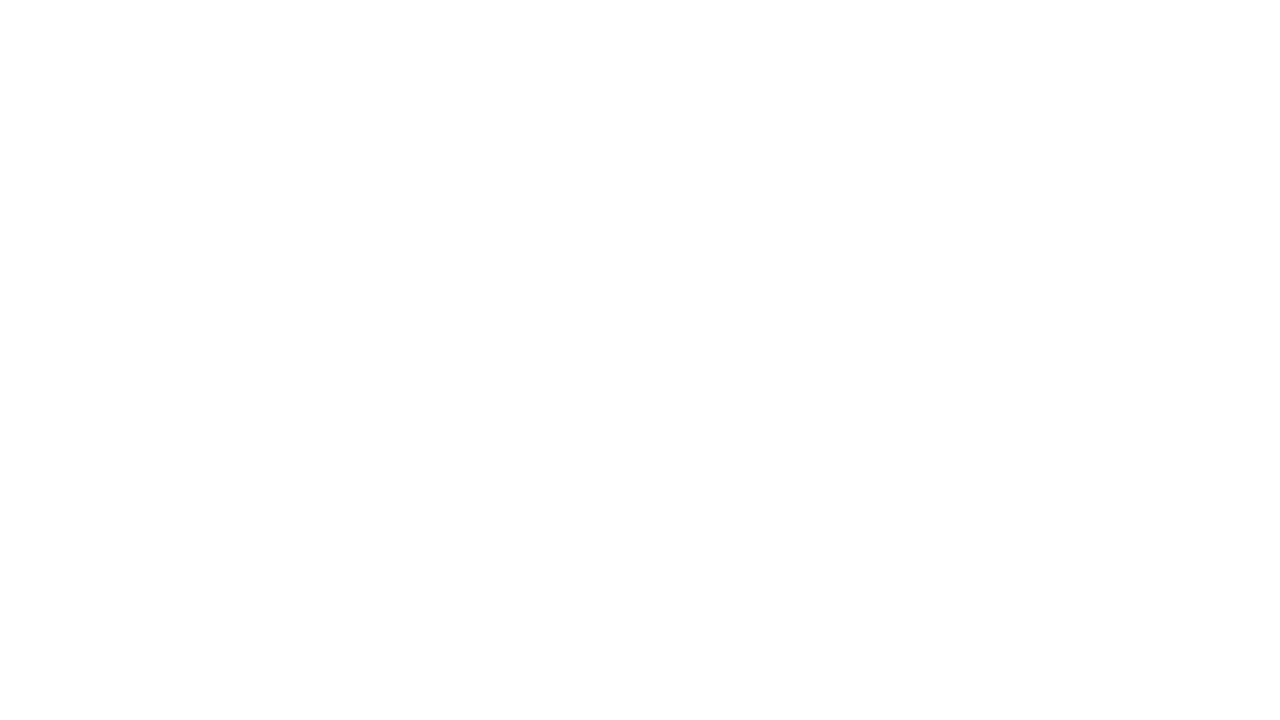

Navigated Apple tab to https://apple.com
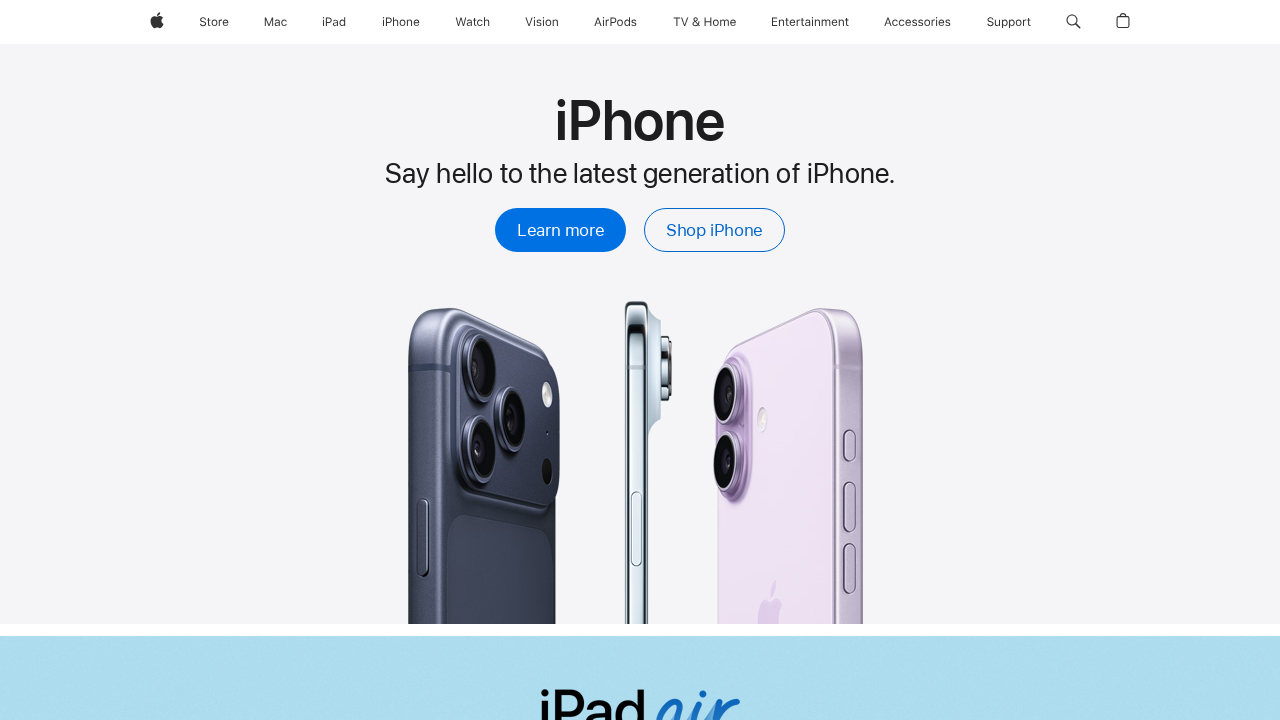

Opened new tab for Angular Material website
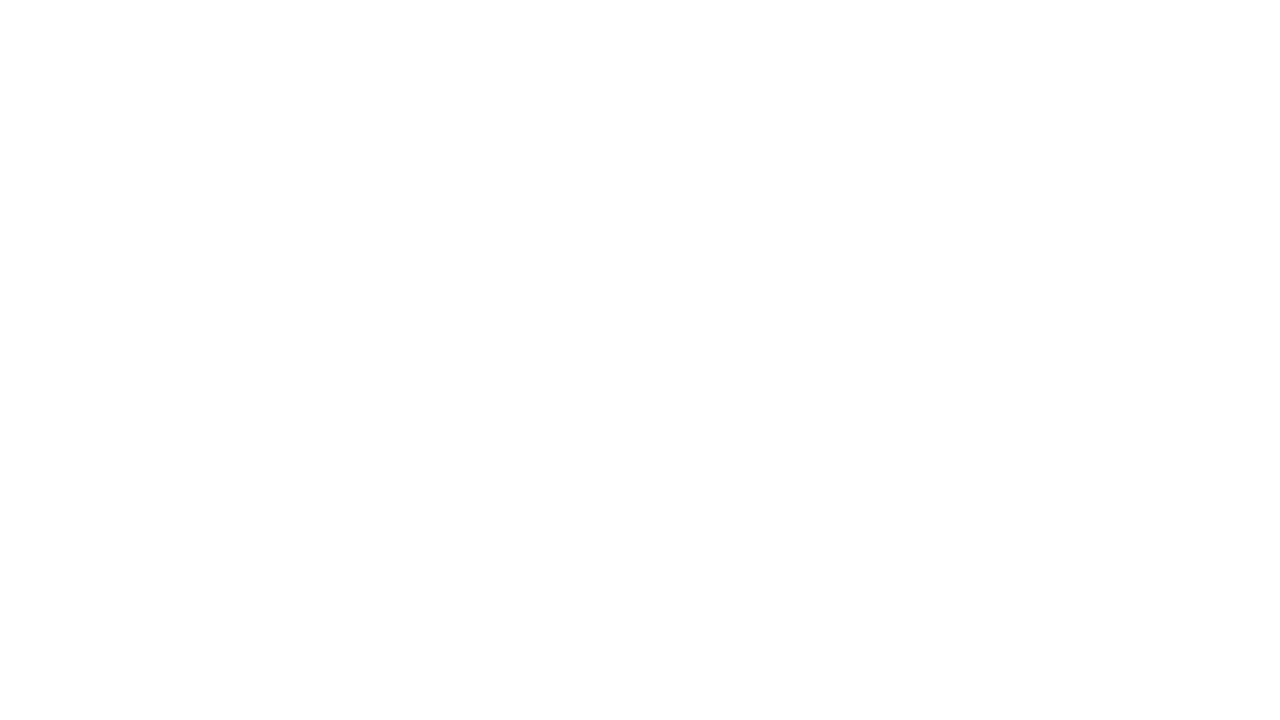

Navigated Angular tab to https://material.angular.io/cdk/dialog/overview
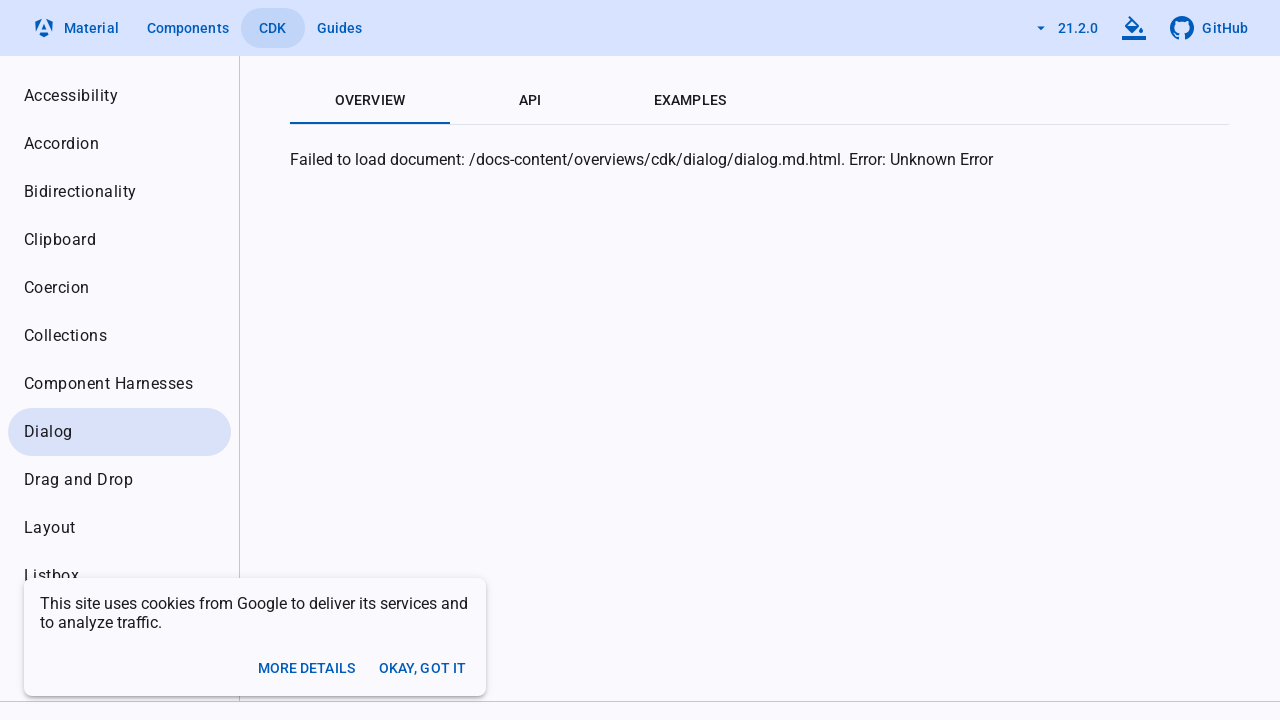

Switched to Apple tab and brought it to front
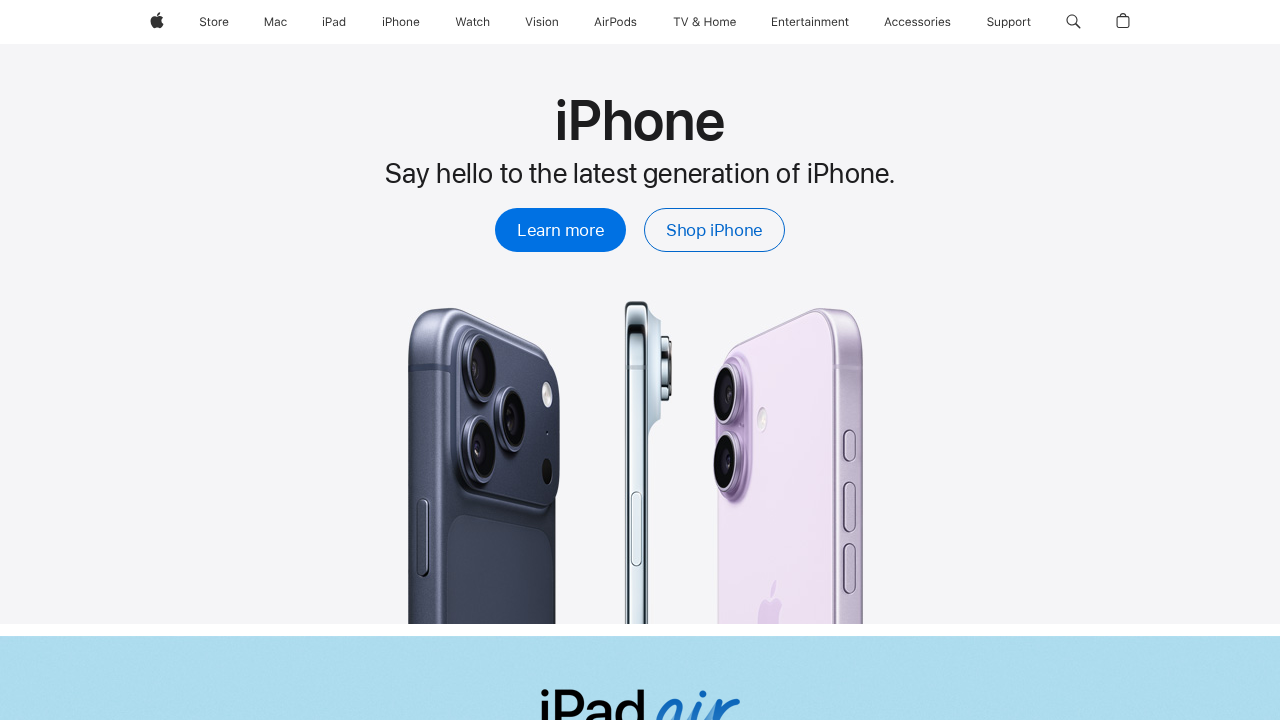

Switched back to Samsung tab and brought it to front
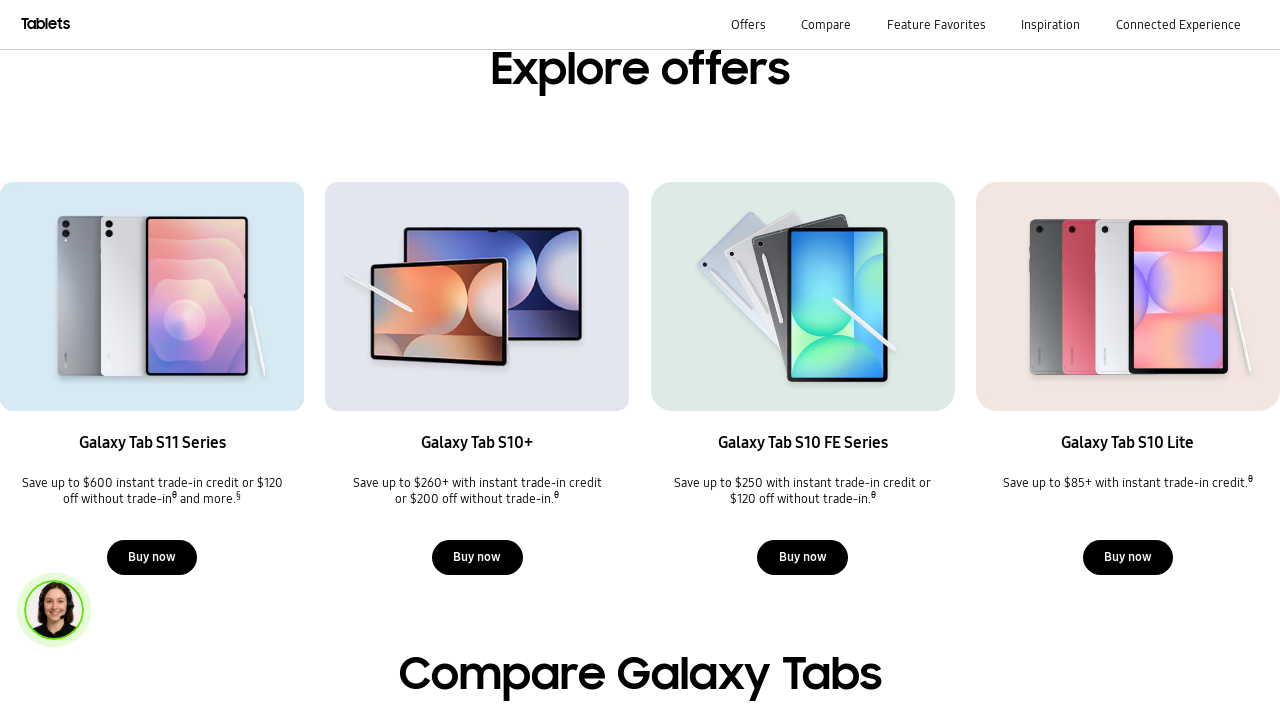

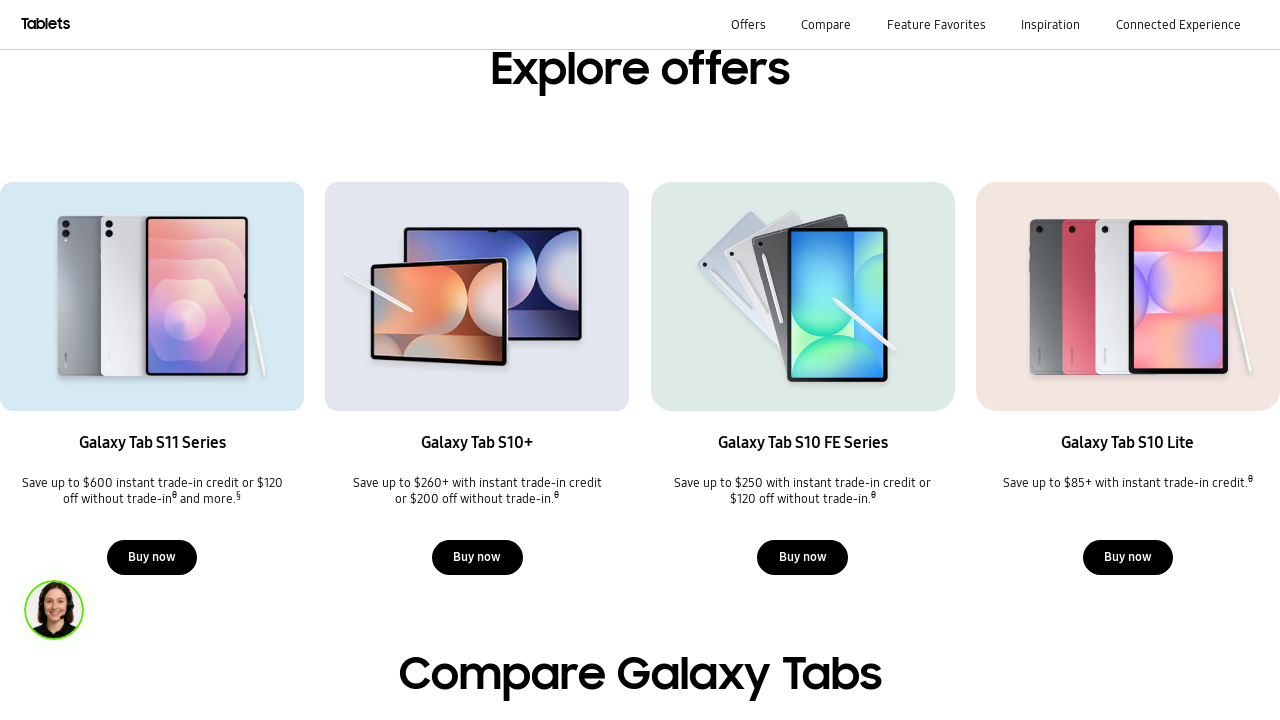